Clicks on the "show" link and verifies navigation to the Show page with "Show" in the title

Starting URL: https://news.ycombinator.com

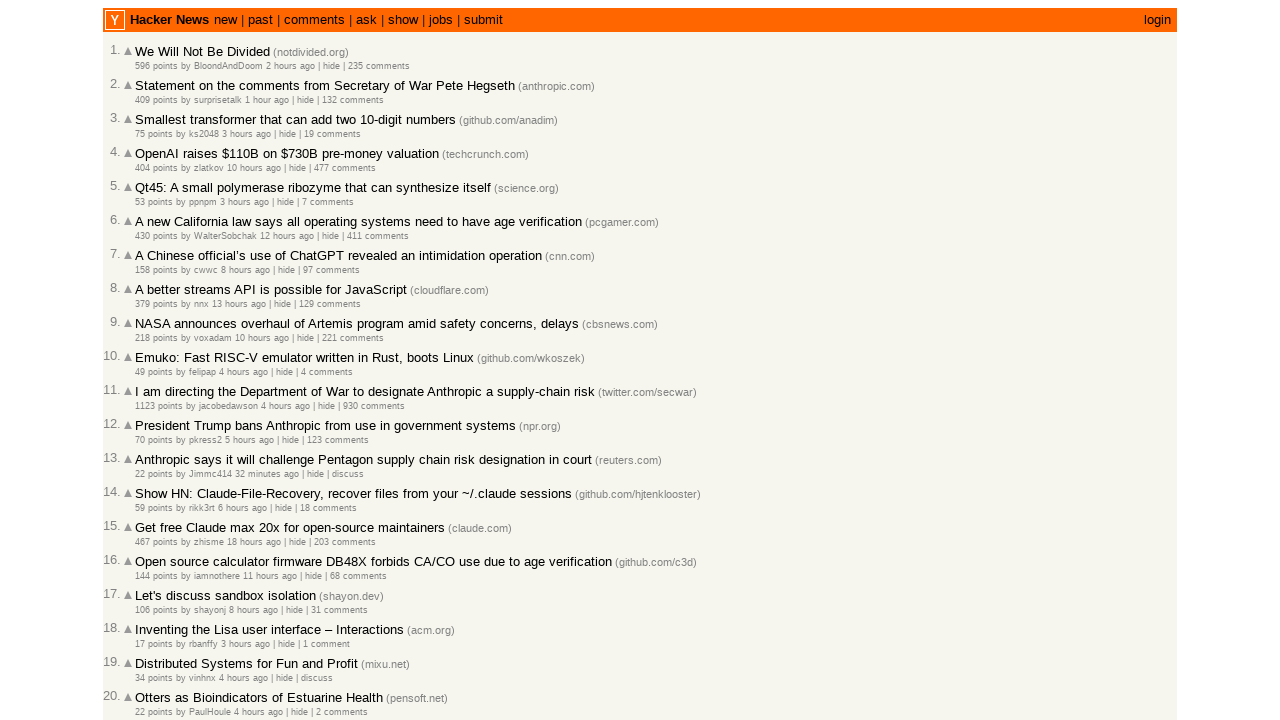

Clicked on the 'show' link at (403, 20) on a:text('show')
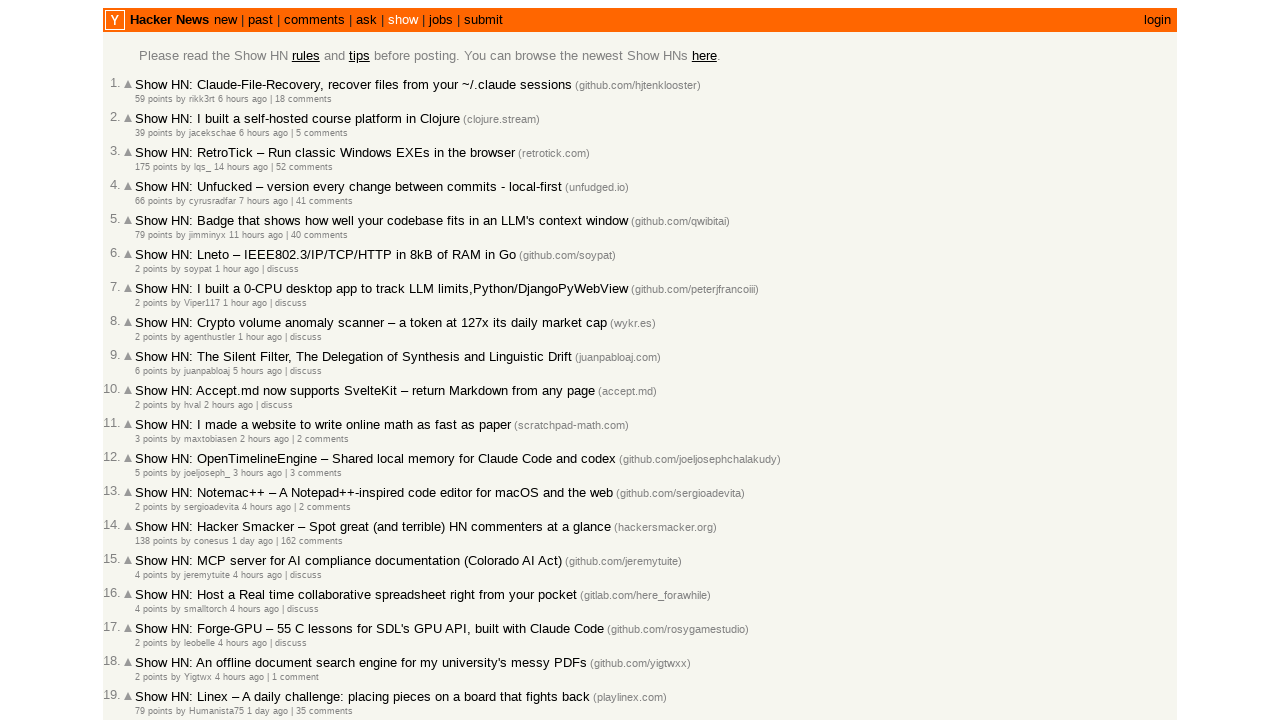

Waited for page to reach domcontentloaded state
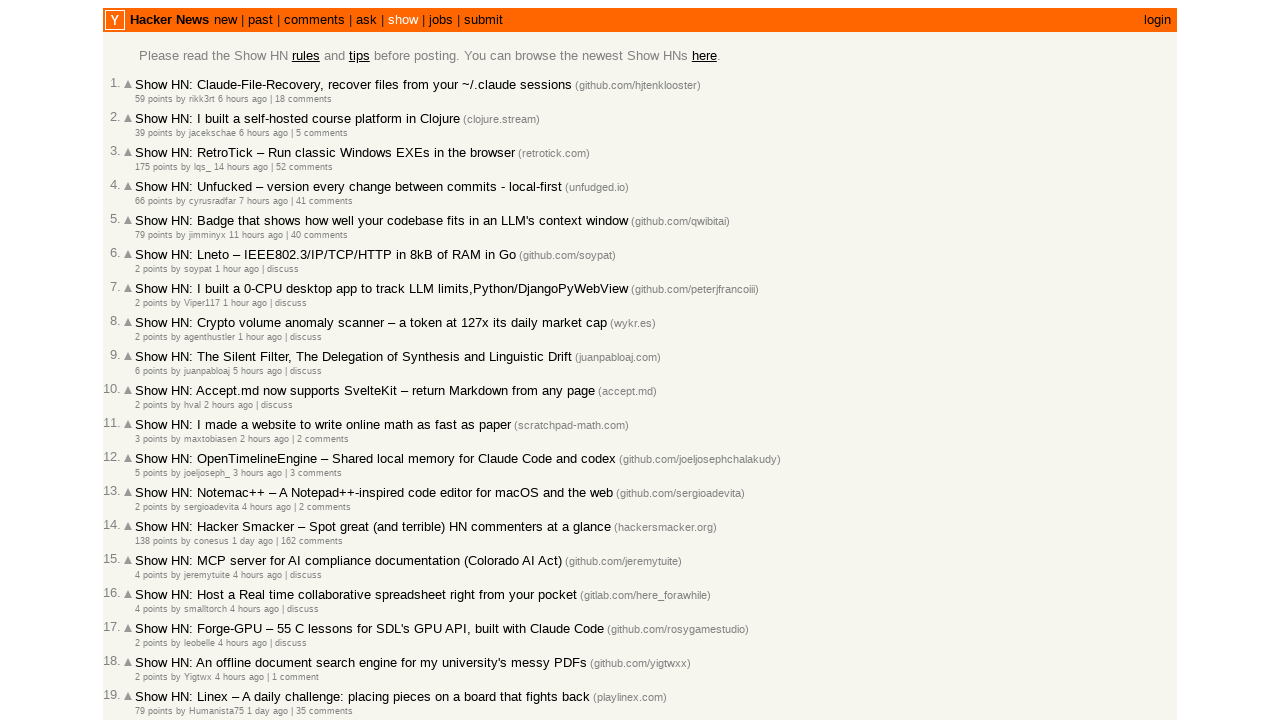

Verified 'Show' is present in the page title
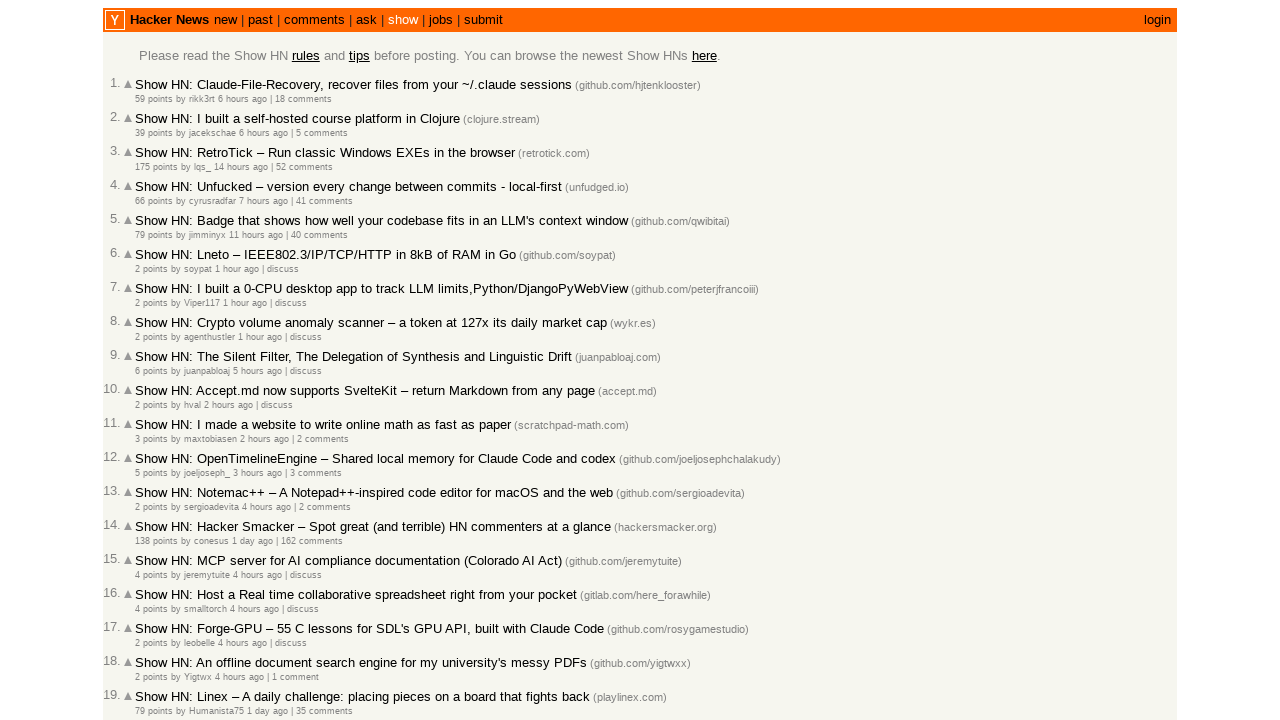

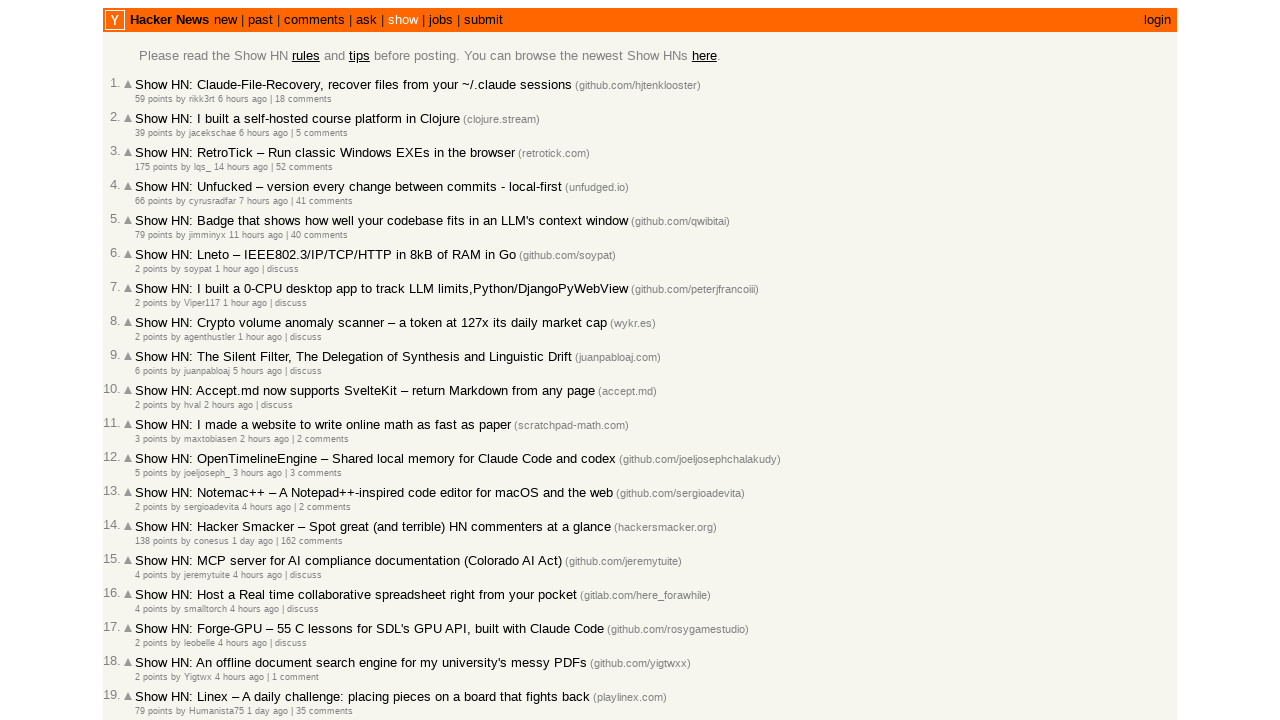